Tests drag and drop functionality on jQueryUI demo page by dragging an element to a drop target within an iframe, then clicking the view source link

Starting URL: https://jqueryui.com/droppable/

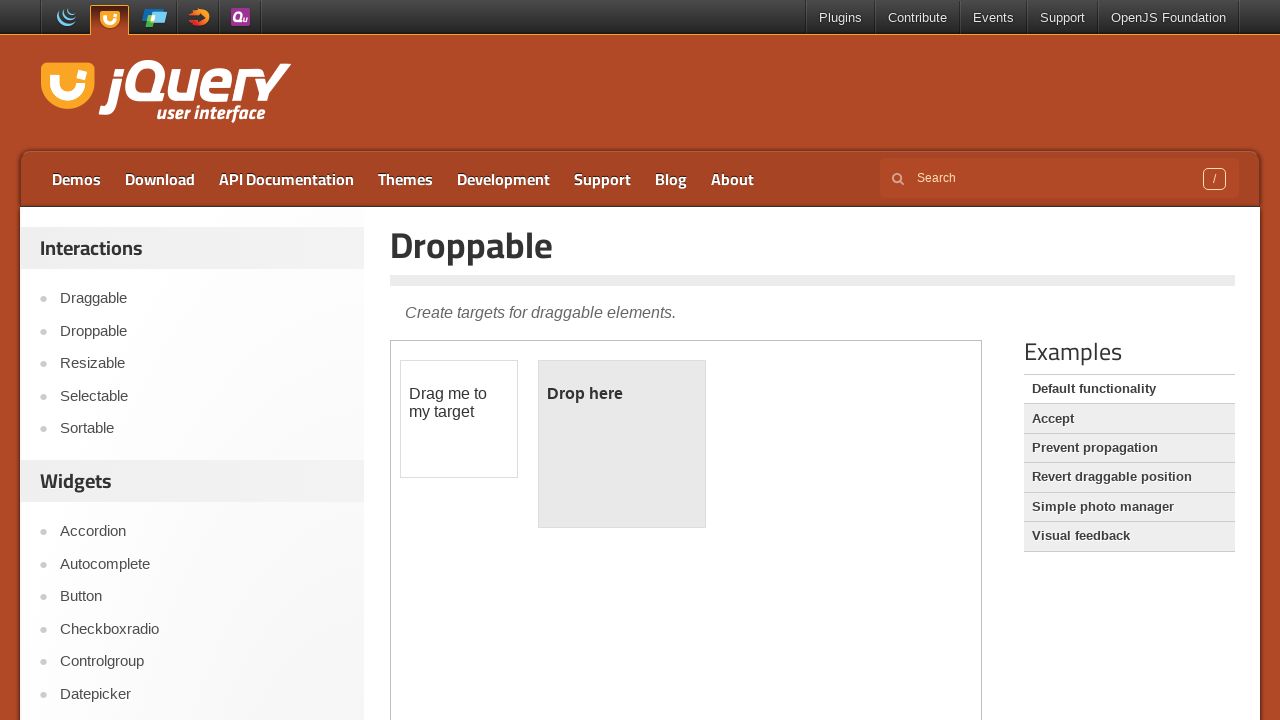

Located the demo iframe
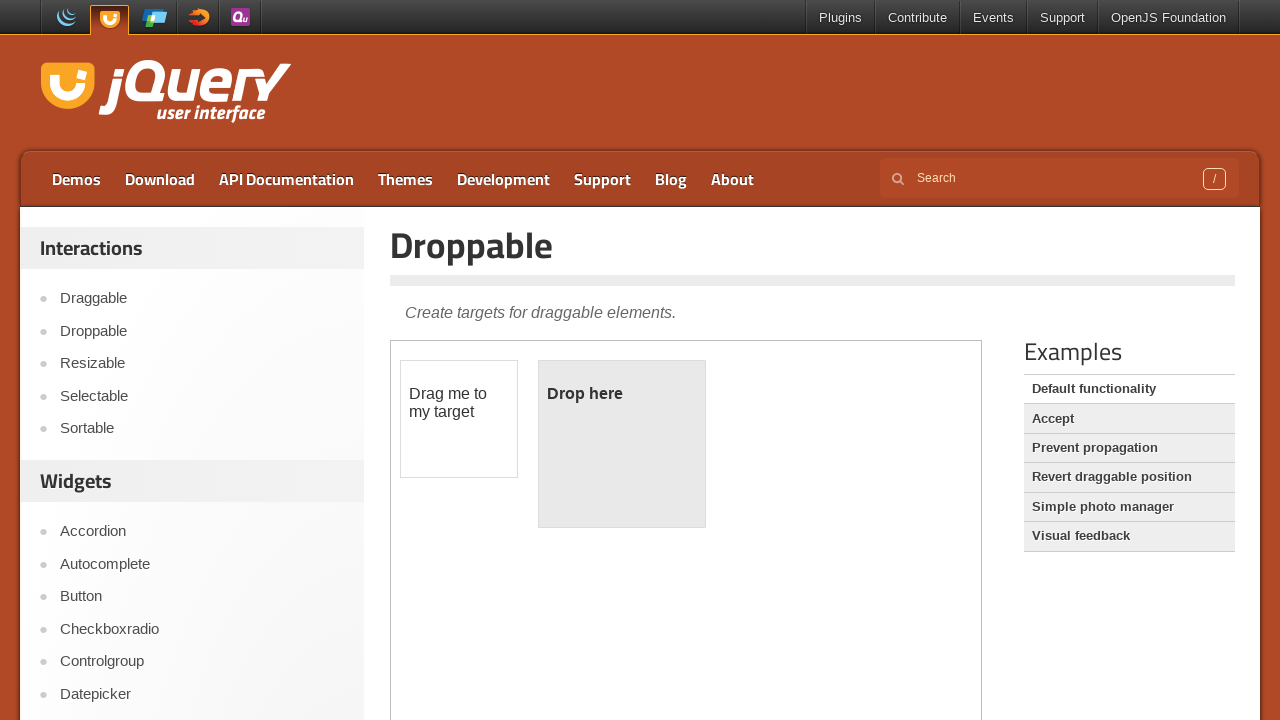

Clicked on the draggable element at (459, 419) on iframe.demo-frame >> internal:control=enter-frame >> #draggable
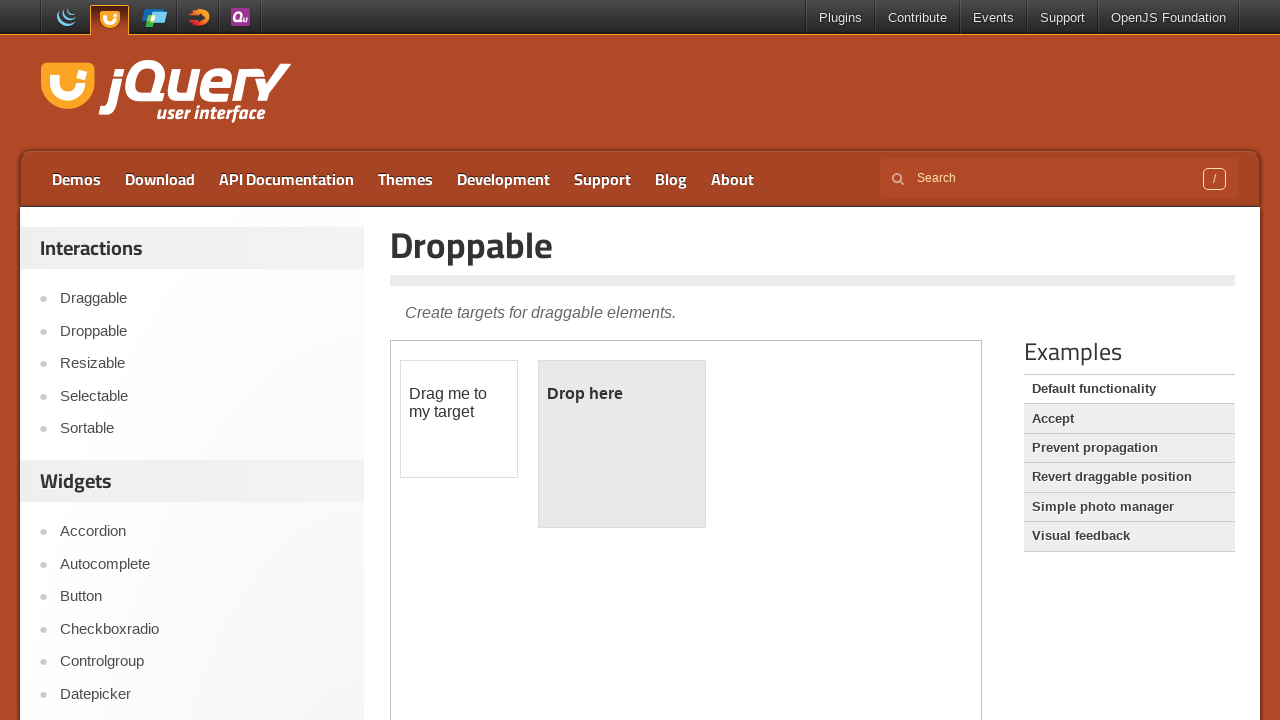

Located draggable source and droppable target elements
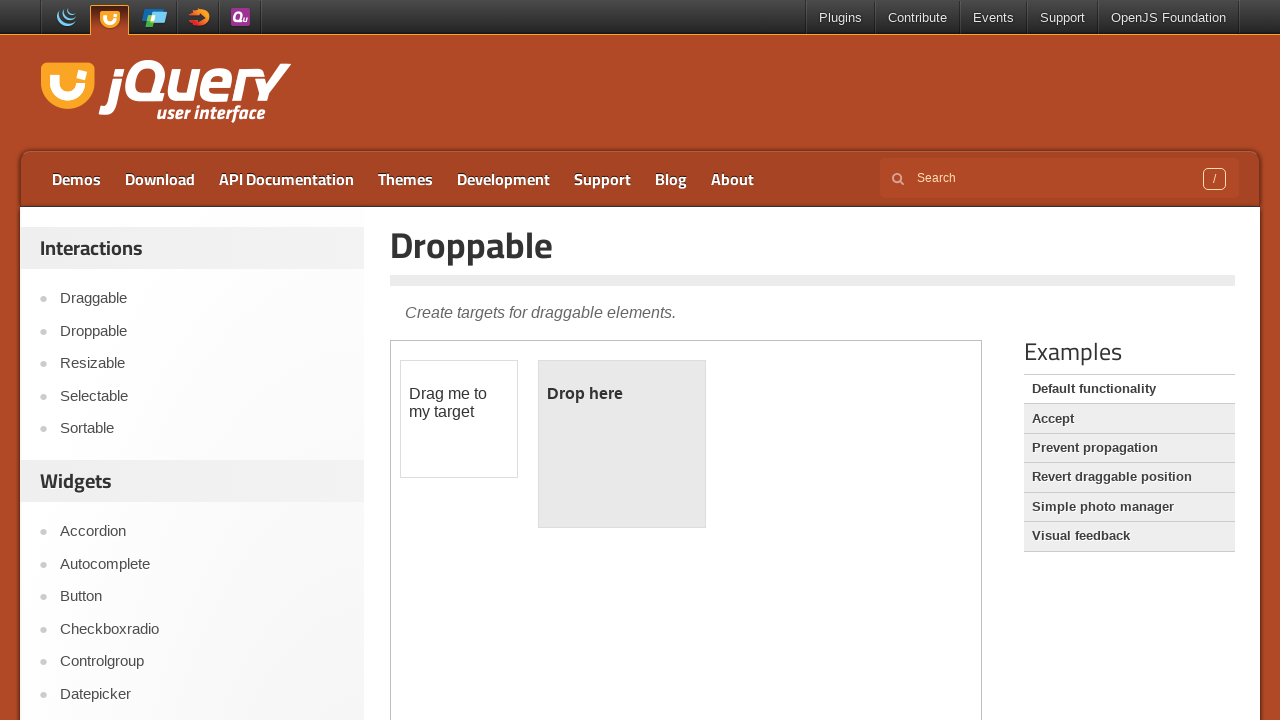

Dragged element to drop target at (622, 444)
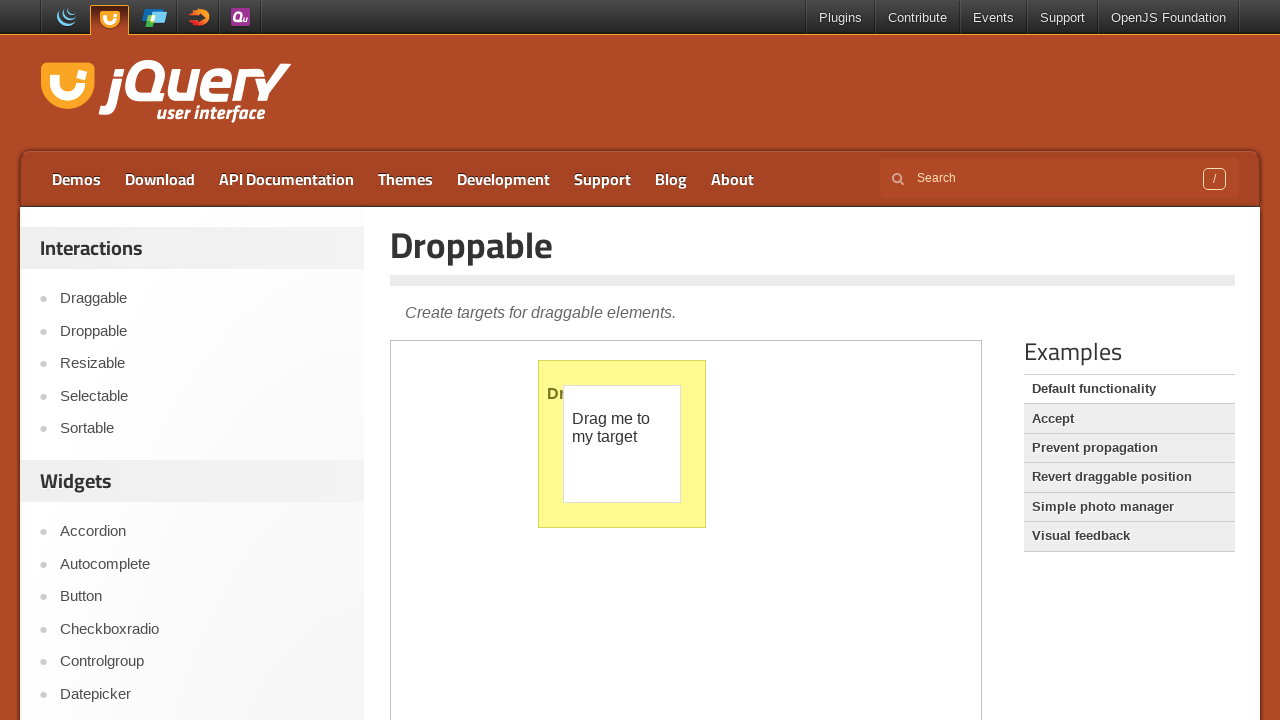

Clicked the 'view source' link at (399, 360) on a:has-text('view source')
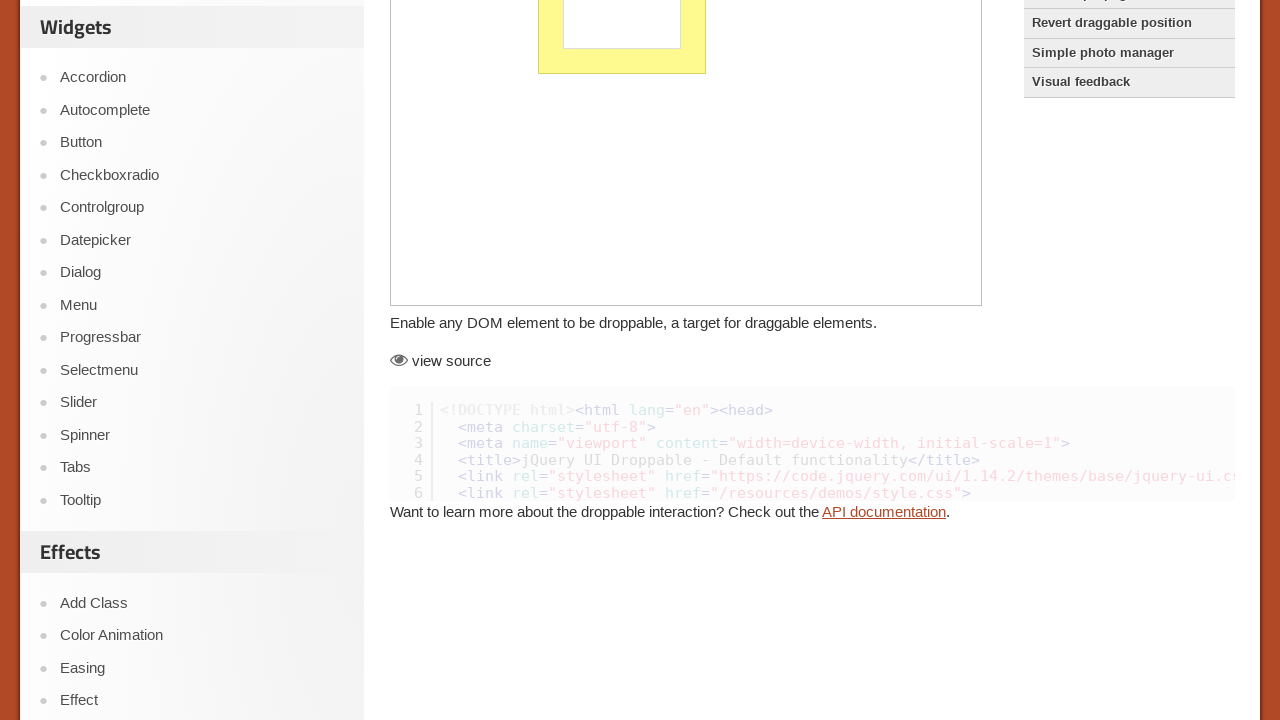

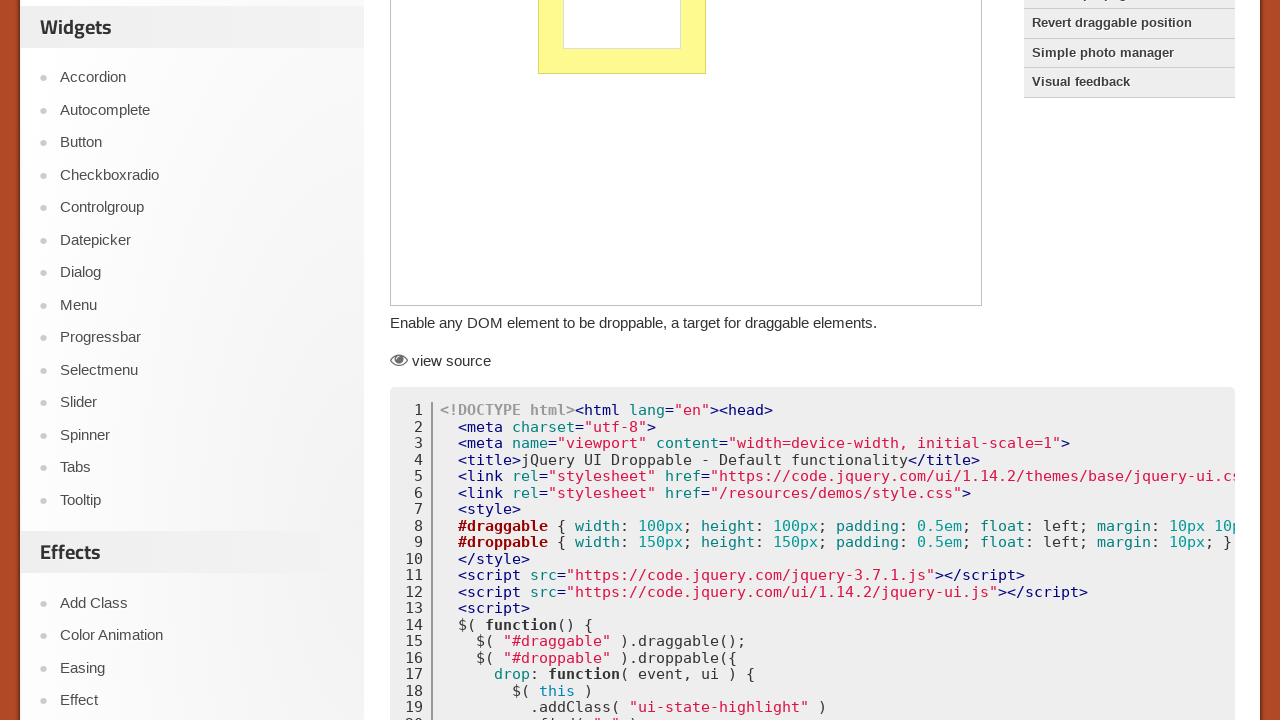